Tests the Add/Remove Elements functionality on the-internet.herokuapp.com by clicking to add multiple elements and then removing them one by one.

Starting URL: http://the-internet.herokuapp.com/

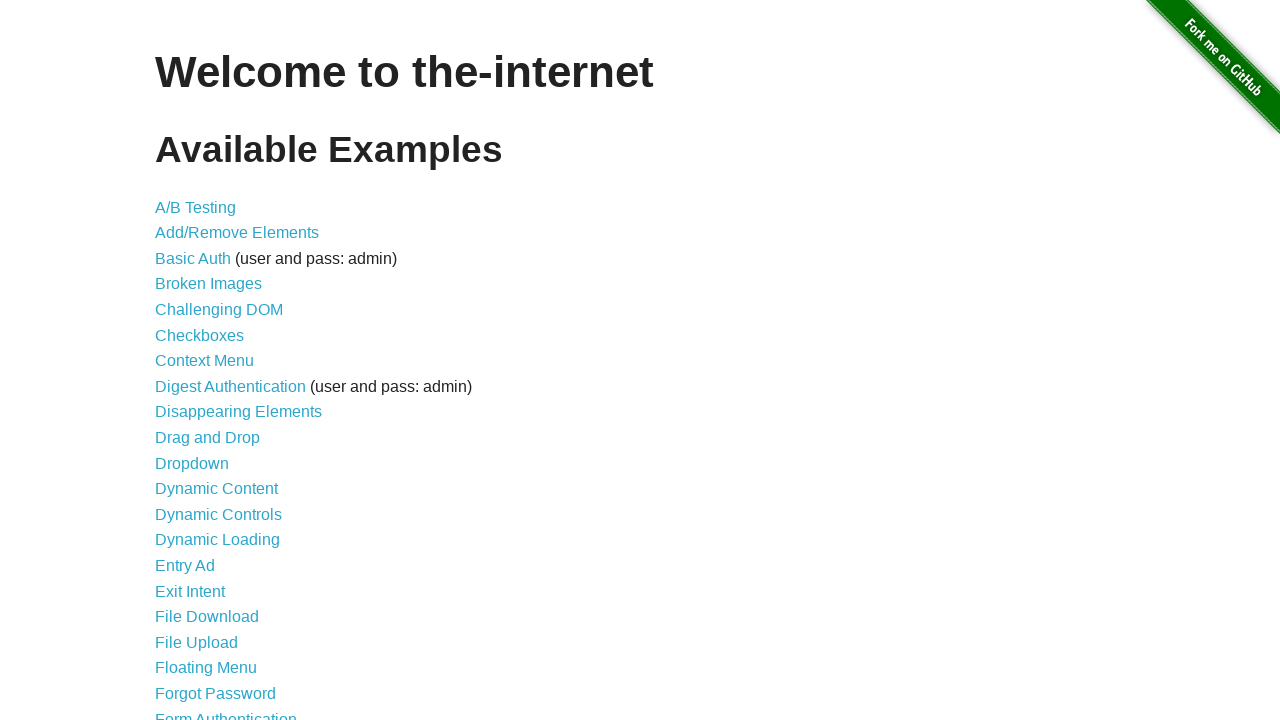

Clicked 'Add/Remove Elements' link to navigate to test page at (237, 233) on text=Add/Remove Elements
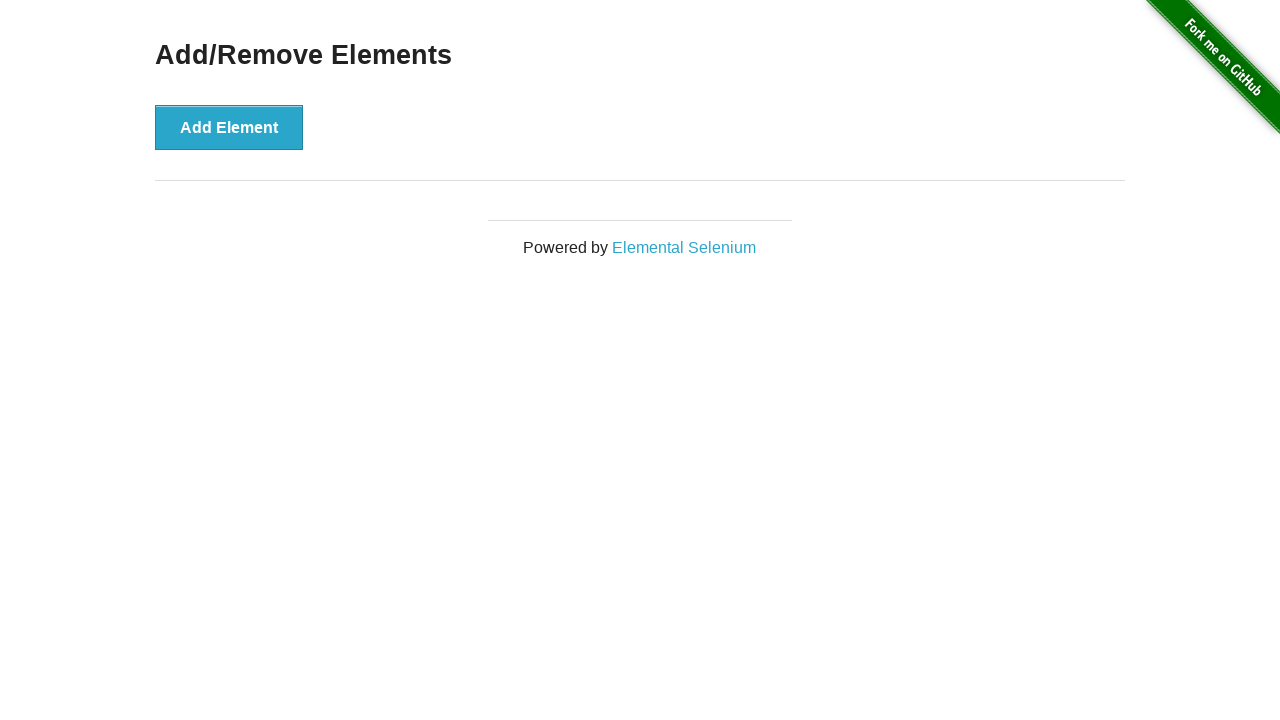

Add Element button is now visible
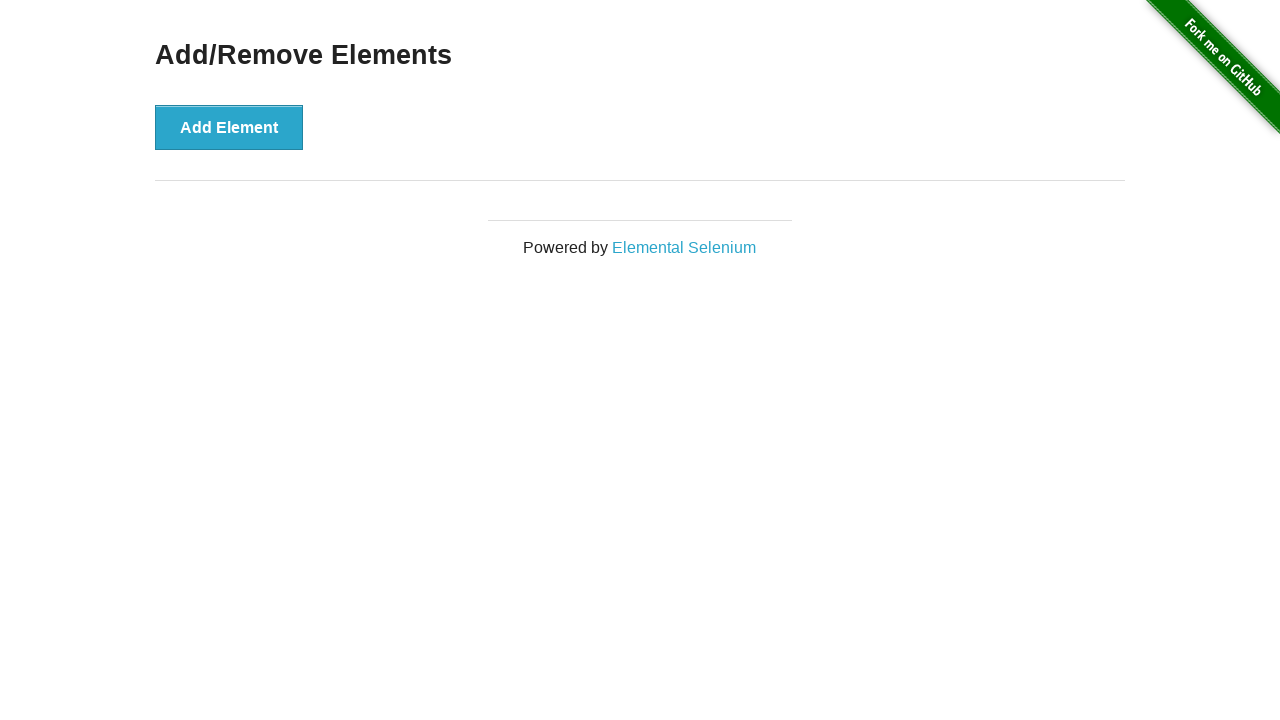

Clicked Add Element button (element 1 of 3) at (229, 127) on xpath=//*[@id="content"]/div/button
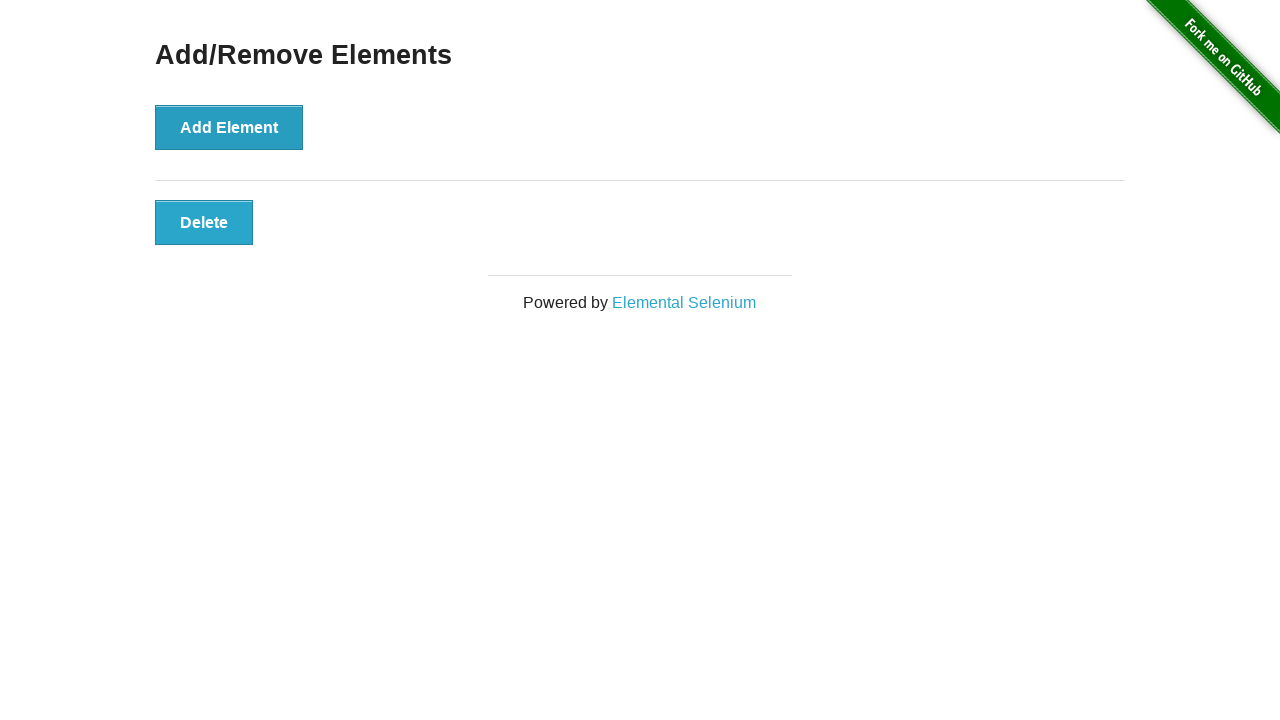

Clicked Add Element button (element 2 of 3) at (229, 127) on xpath=//*[@id="content"]/div/button
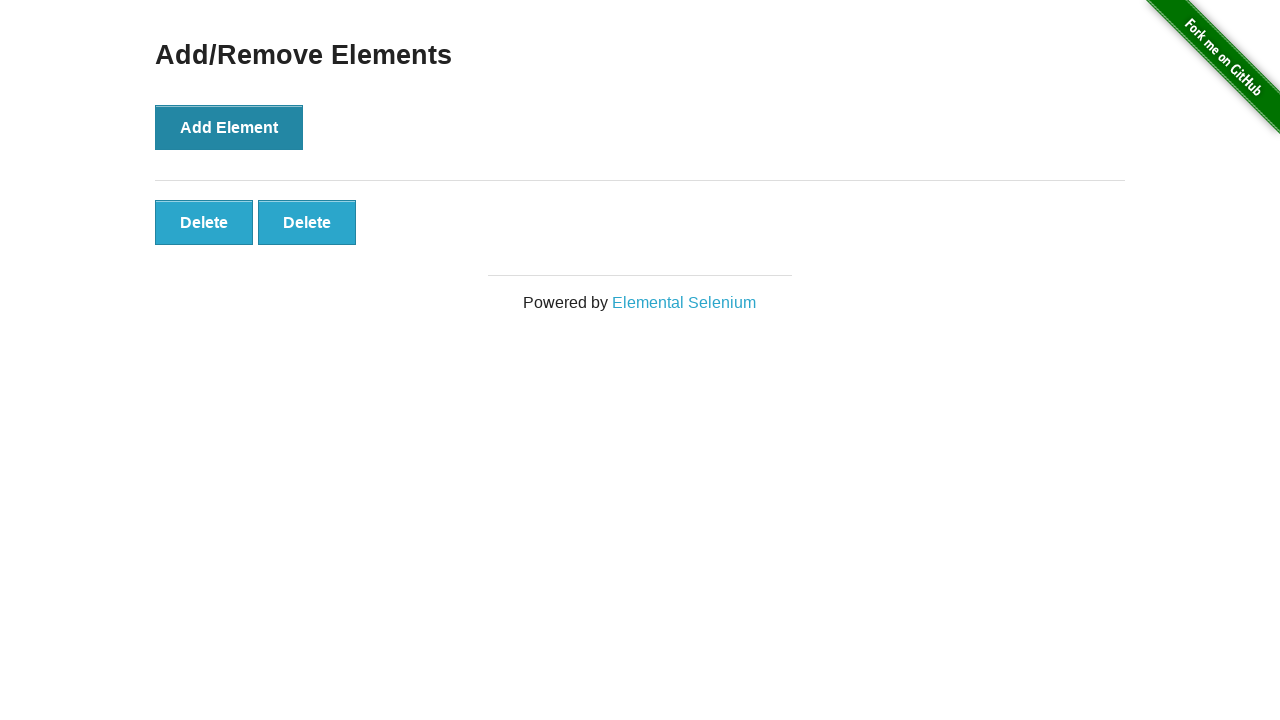

Clicked Add Element button (element 3 of 3) at (229, 127) on xpath=//*[@id="content"]/div/button
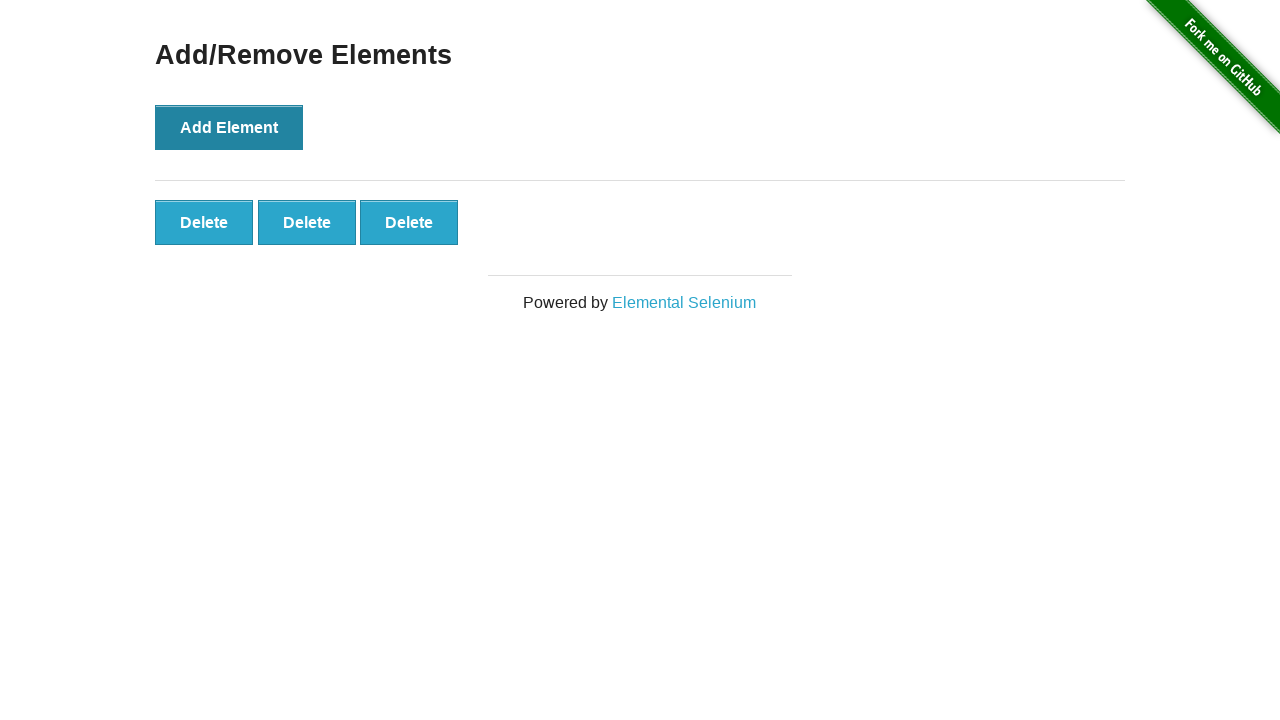

Added elements are now visible
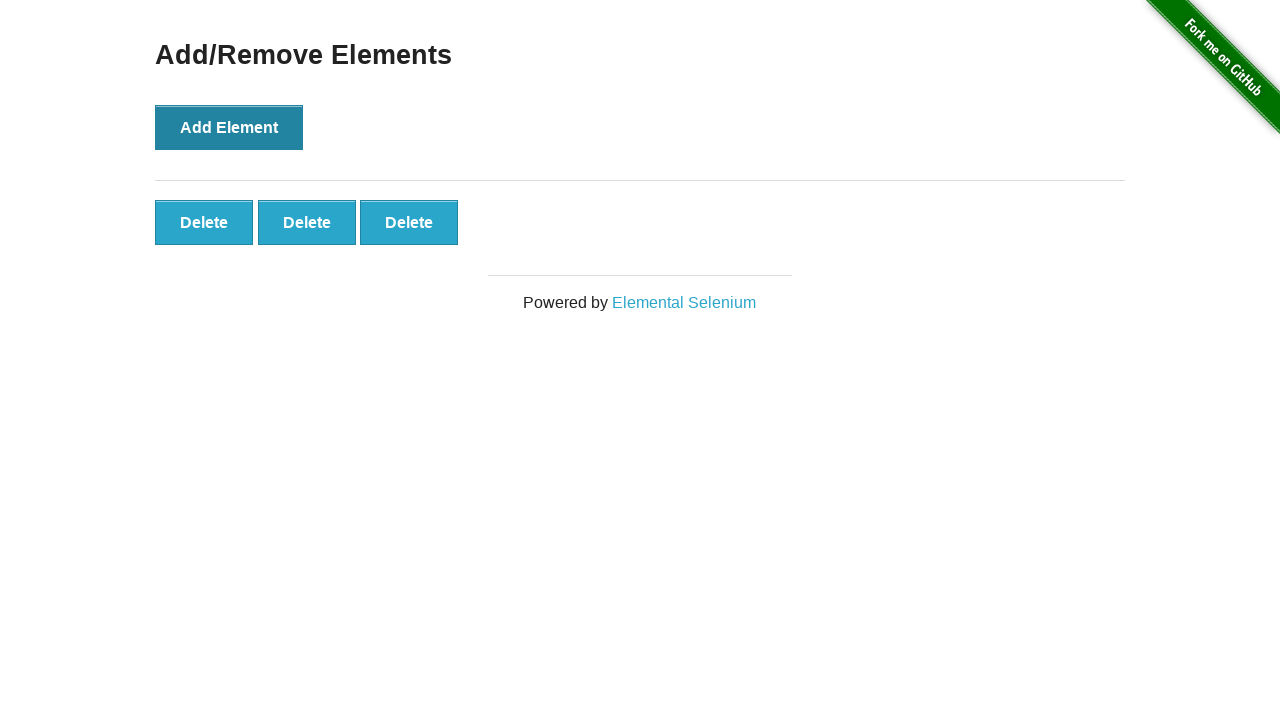

Clicked Remove button (element 1 of 3) at (204, 222) on xpath=//*[@id="elements"]/button
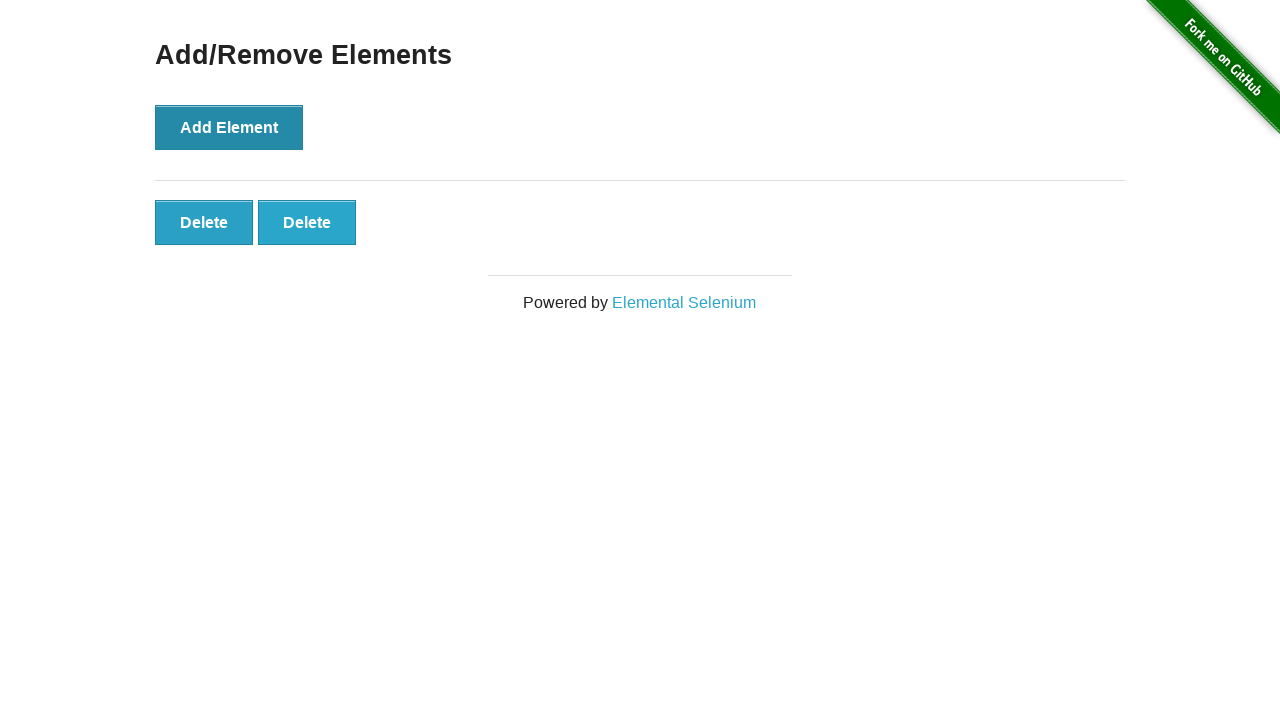

Waited 200ms for DOM to update after removing element 1
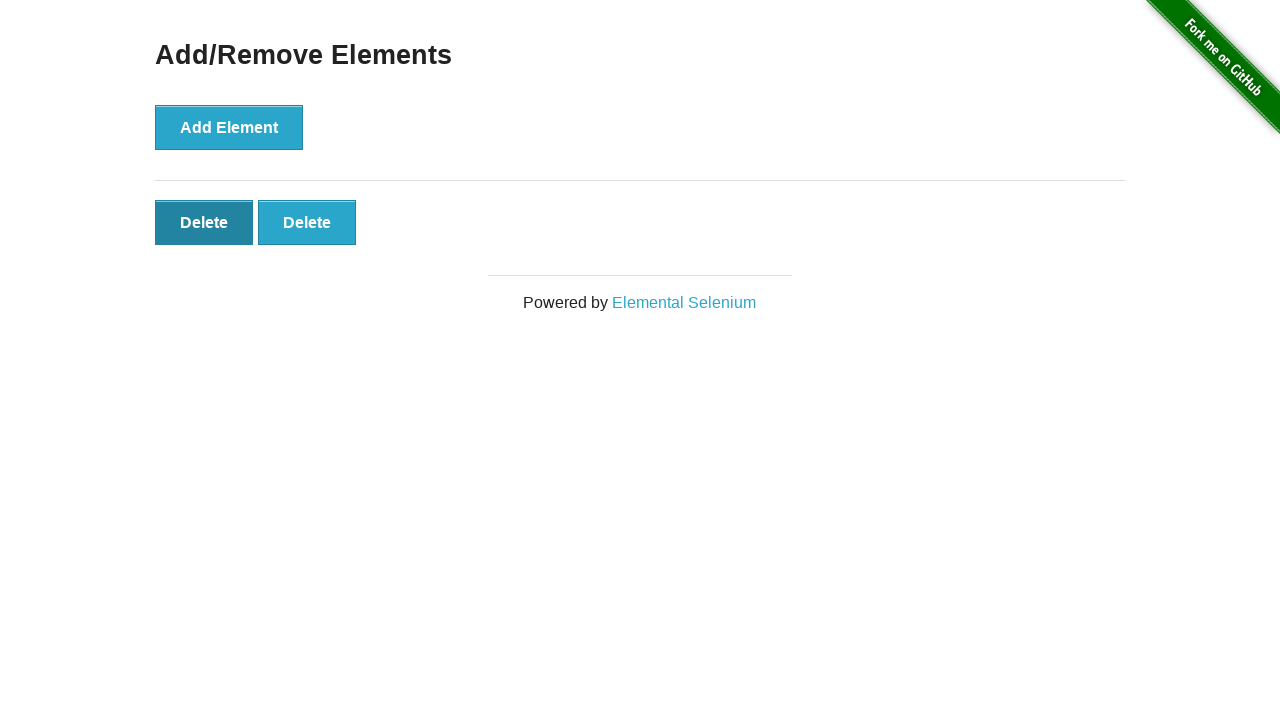

Clicked Remove button (element 2 of 3) at (204, 222) on xpath=//*[@id="elements"]/button
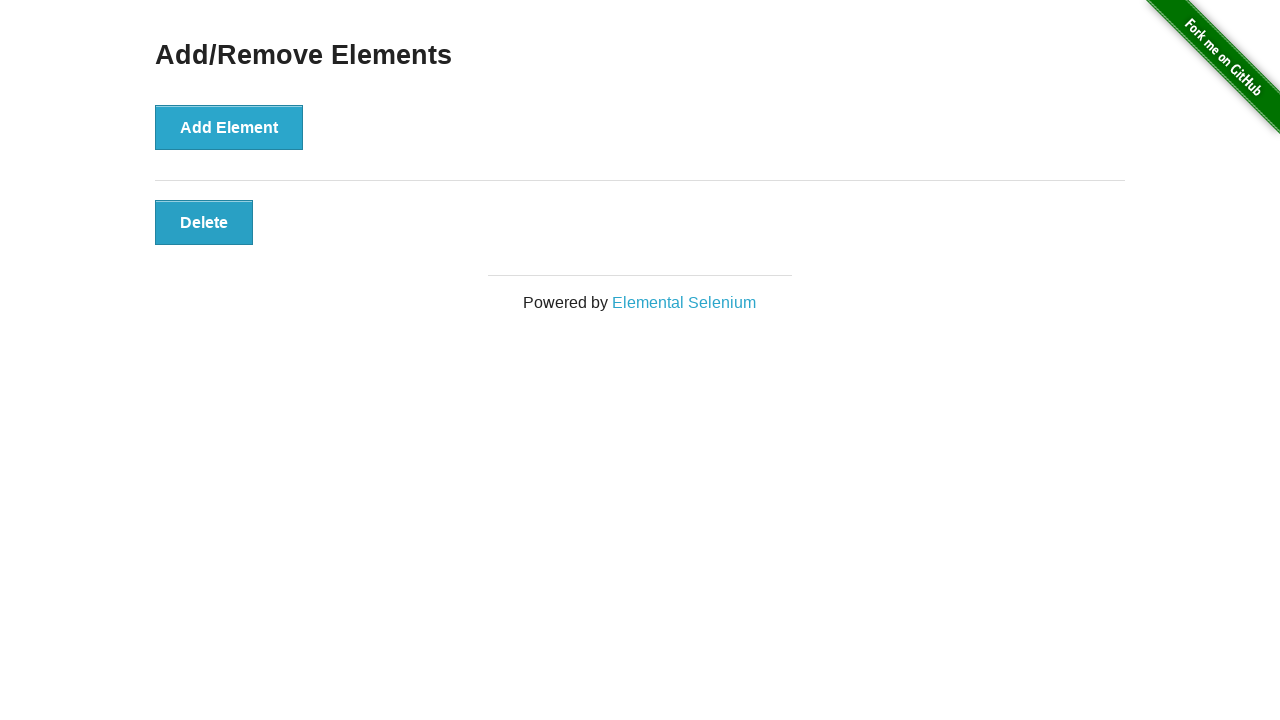

Waited 200ms for DOM to update after removing element 2
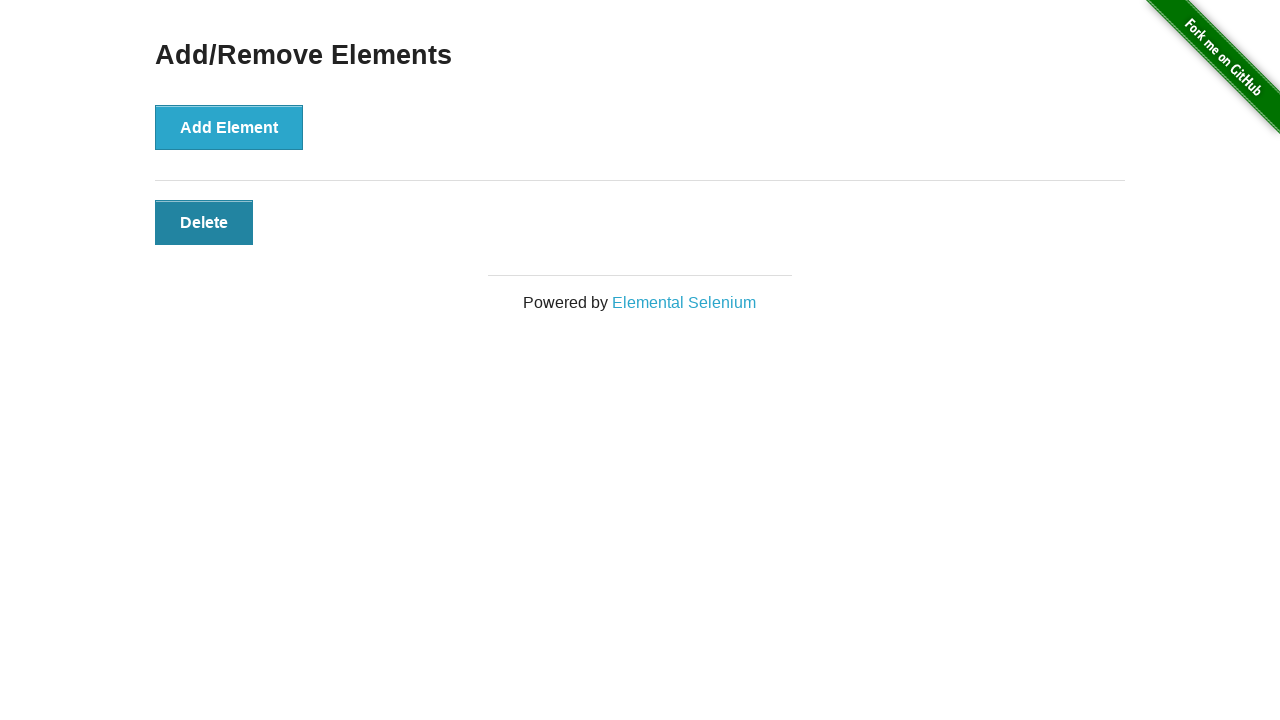

Clicked Remove button (element 3 of 3) at (204, 222) on xpath=//*[@id="elements"]/button
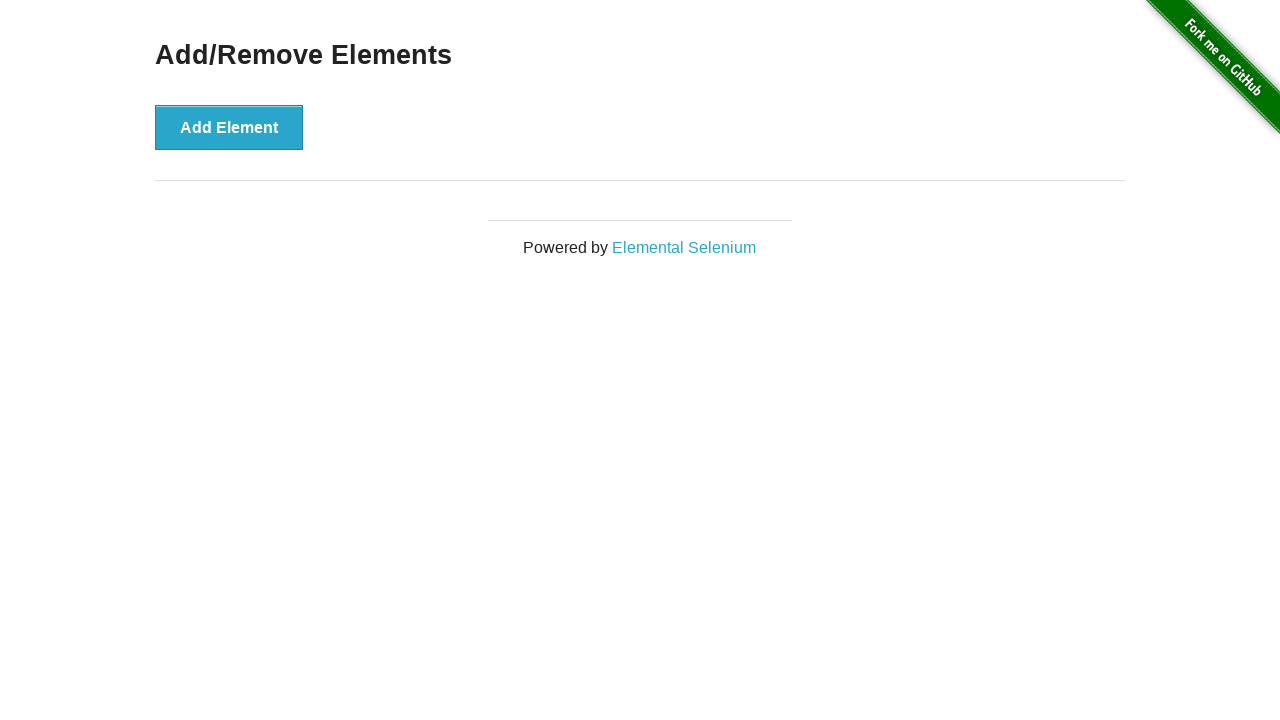

Waited 200ms for DOM to update after removing element 3
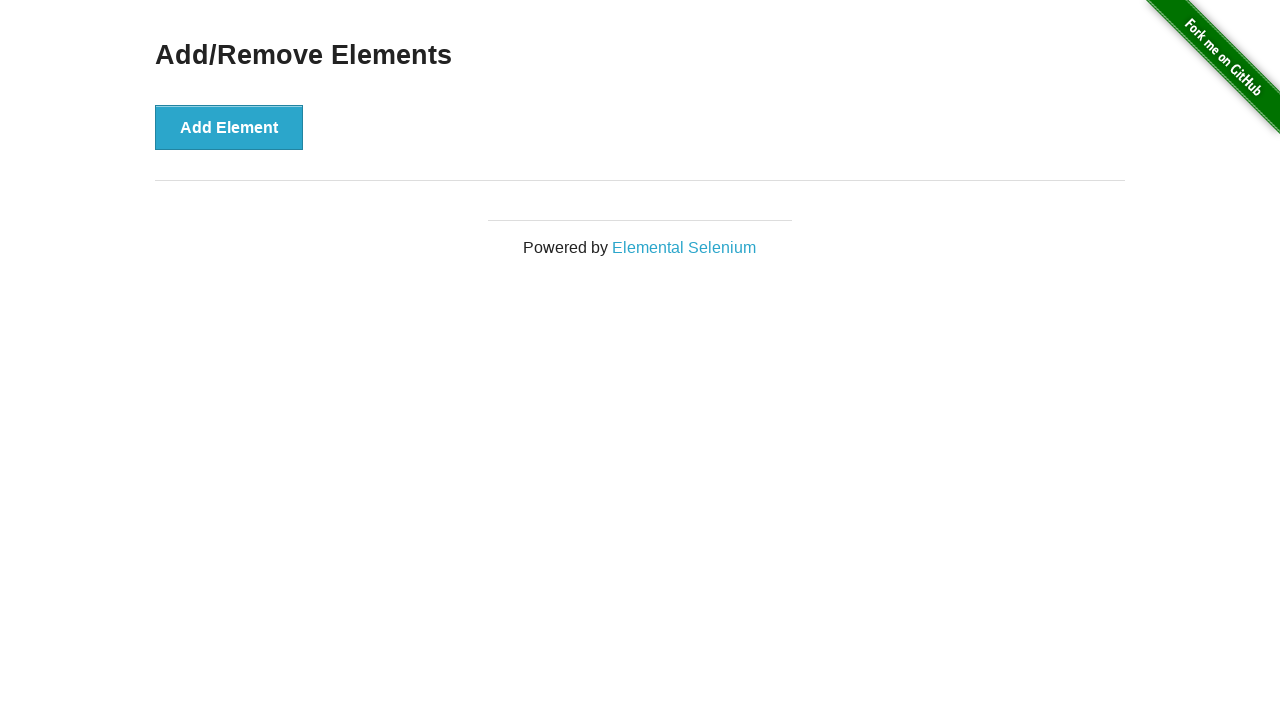

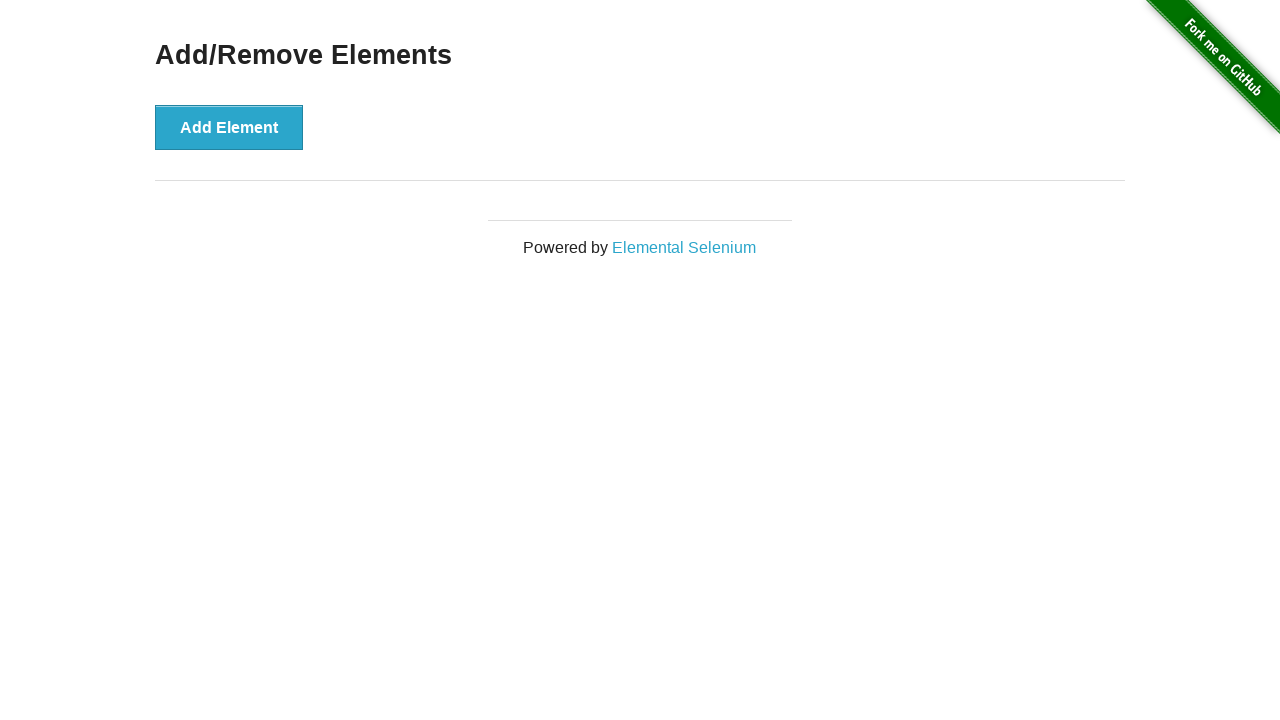